Tests GitHub search functionality by searching for a repository, navigating to it, opening the Issues tab, and verifying a specific issue exists with the expected title.

Starting URL: https://github.com

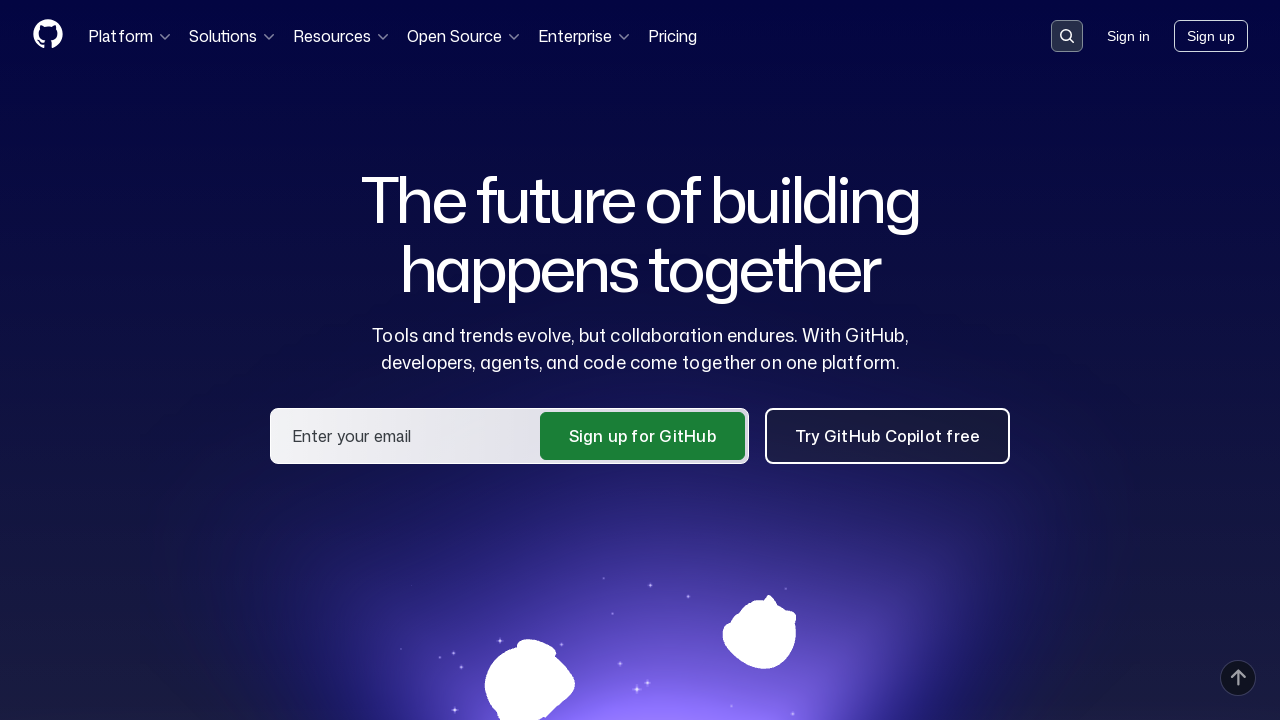

Clicked search button in header at (1067, 36) on [data-target='qbsearch-input.inputButton']
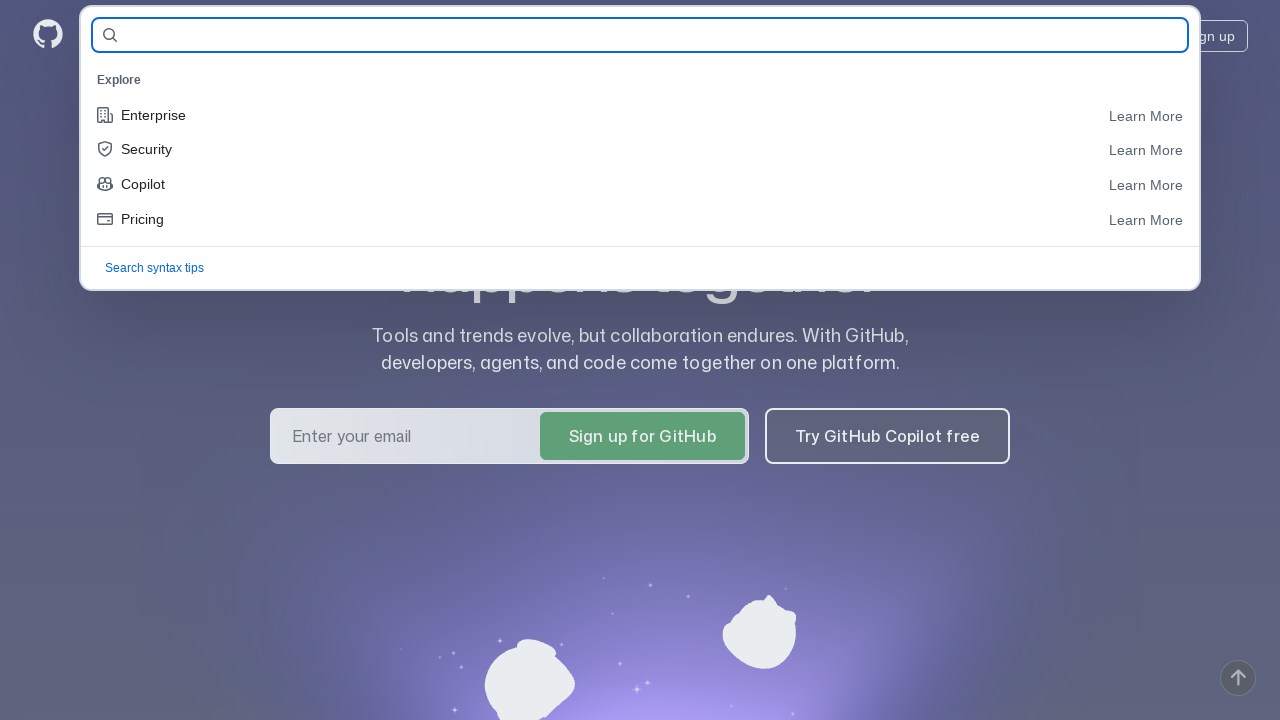

Search dialog opened
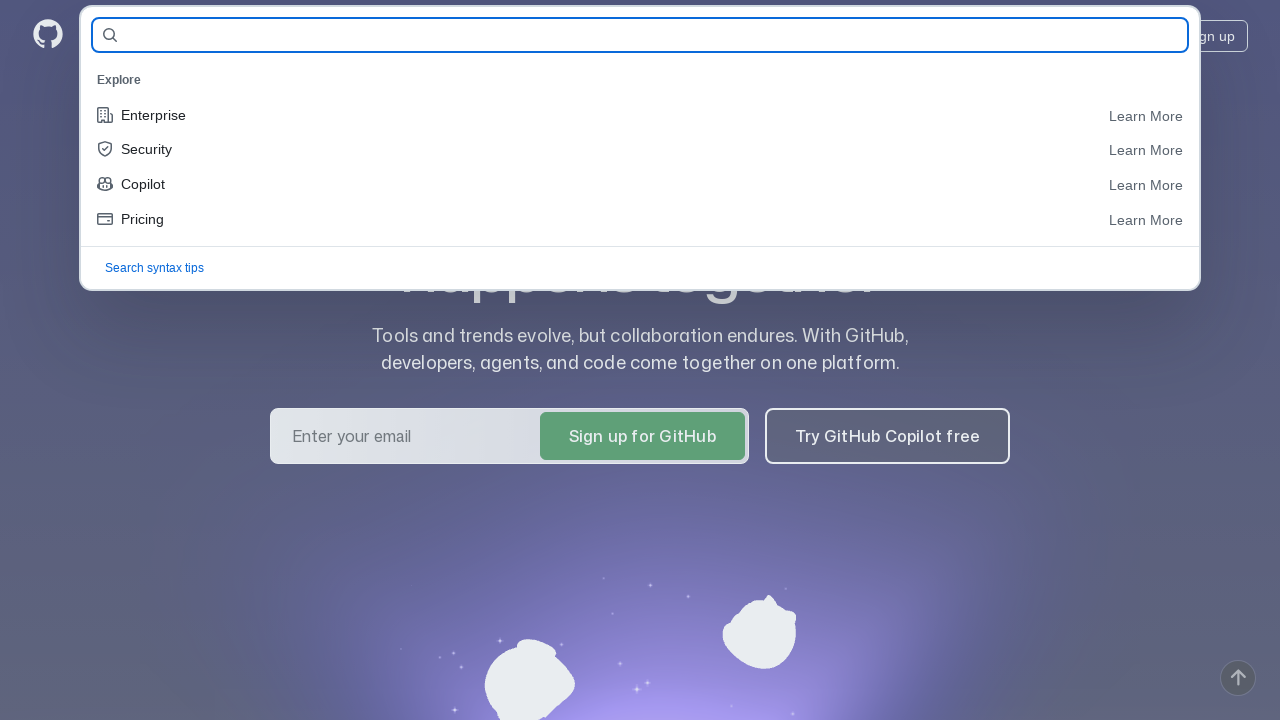

Filled search input with 'AloeLavi/lesson_1' on [name='query-builder-test']
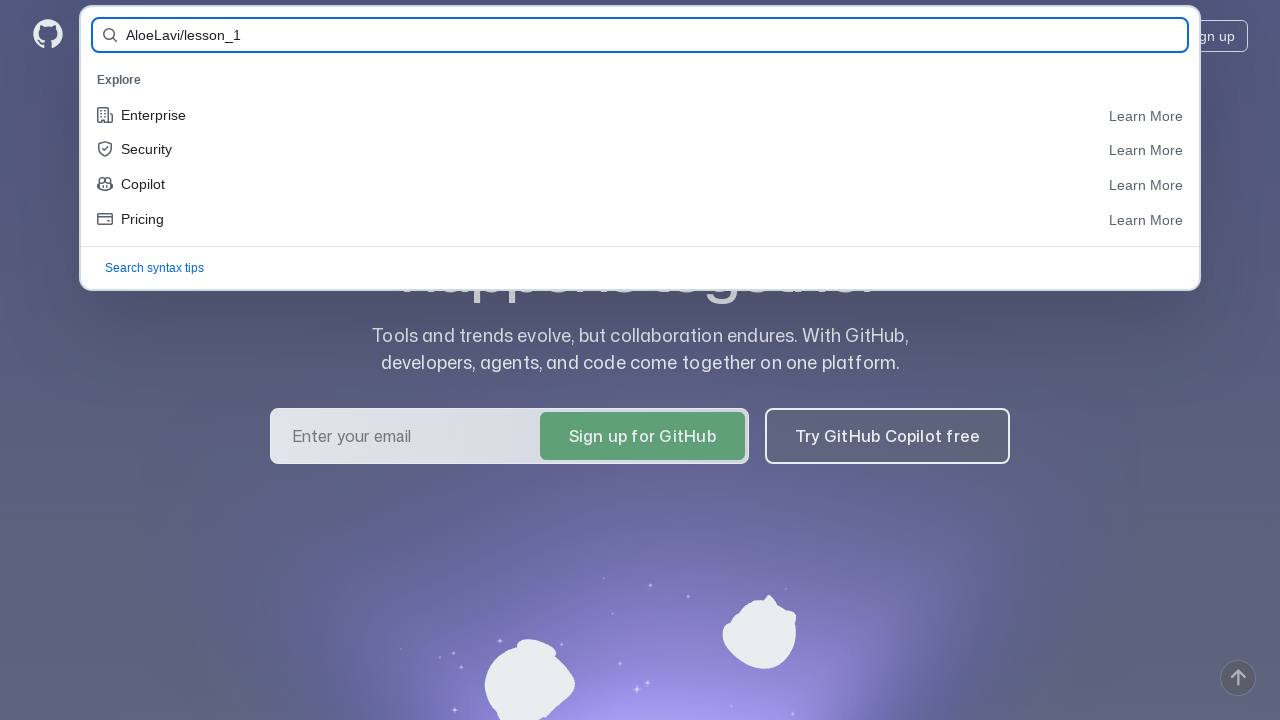

Pressed Enter to submit search query on [name='query-builder-test']
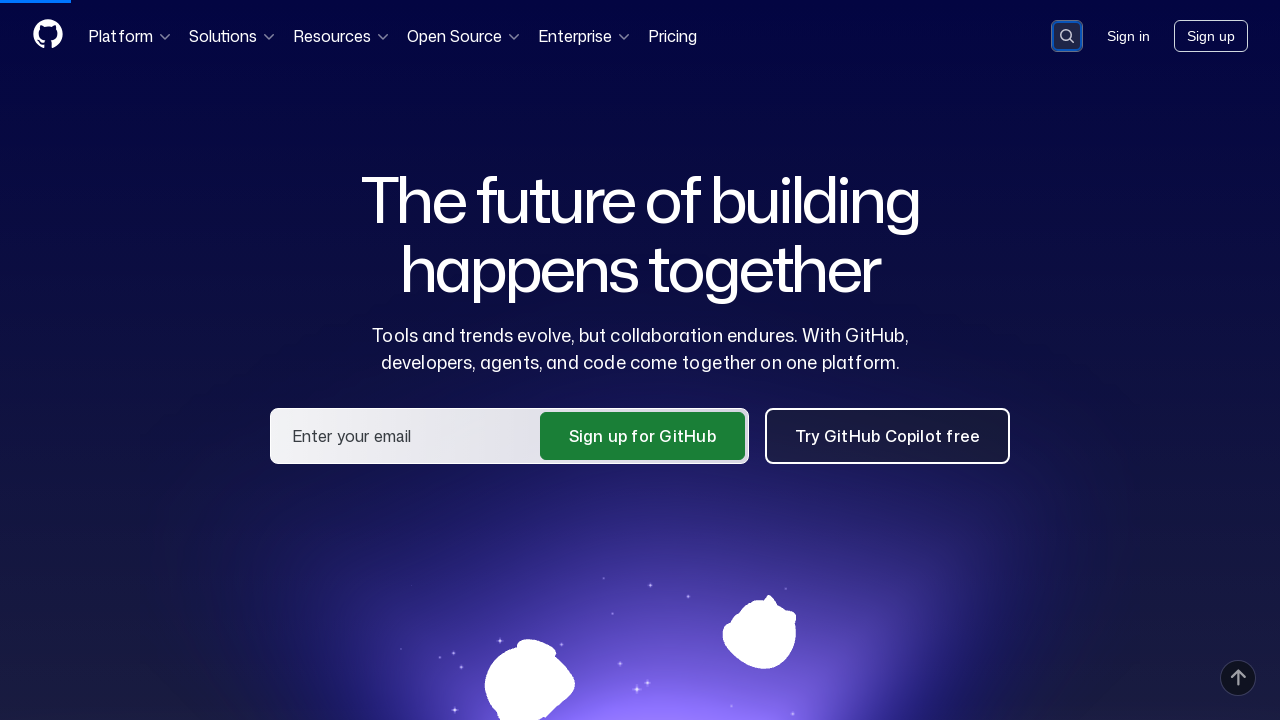

Search results loaded with repository link visible
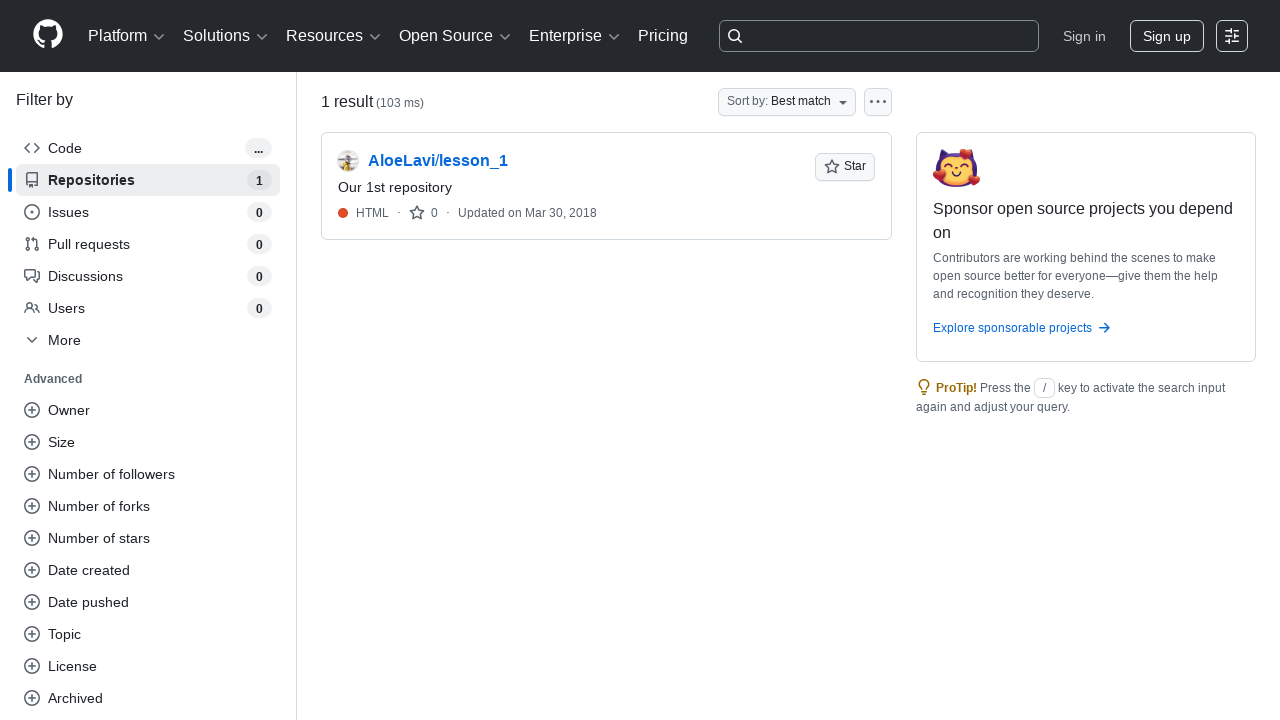

Clicked on AloeLavi/lesson_1 repository link at (438, 161) on a:has-text('AloeLavi/lesson_1')
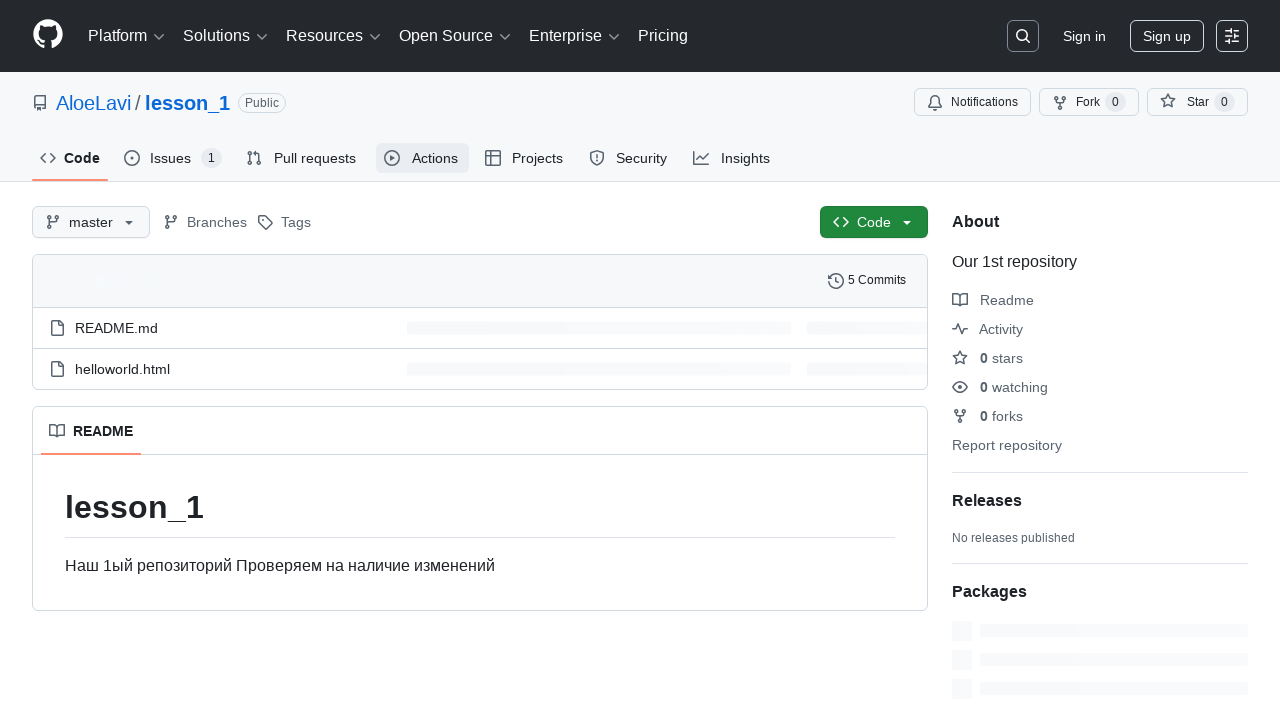

Issues tab became visible
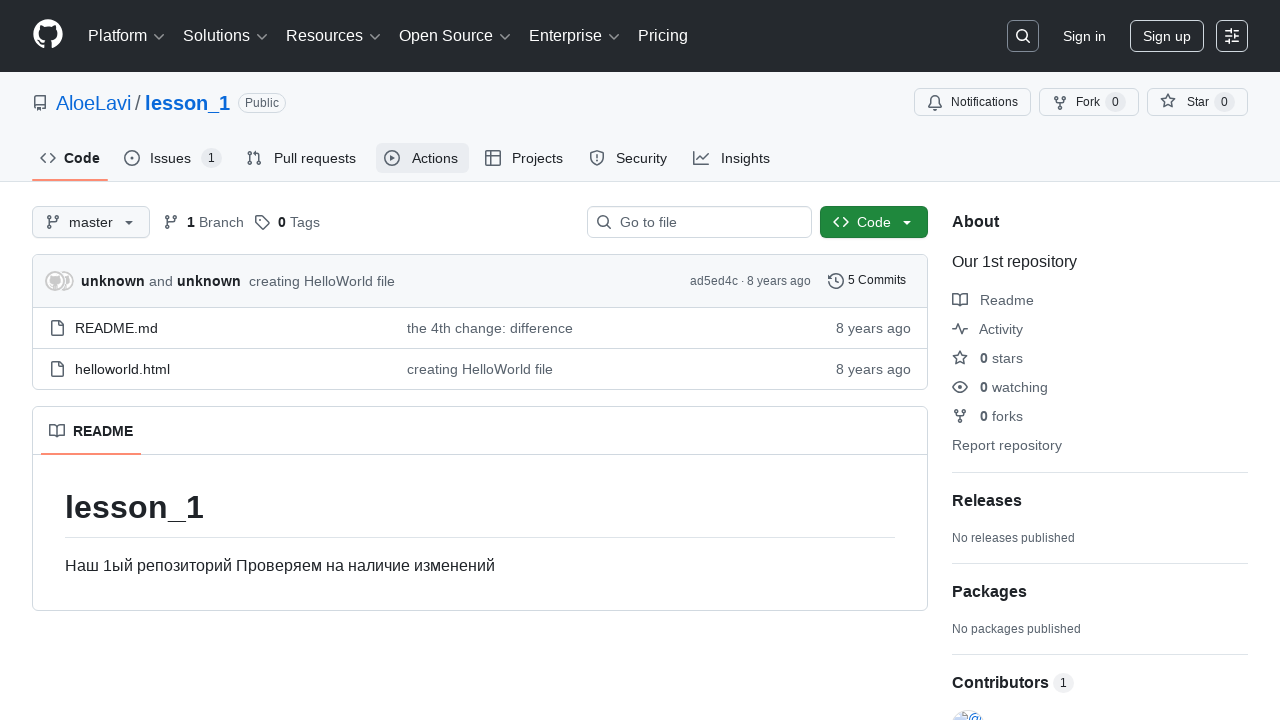

Clicked on Issues tab at (173, 158) on #issues-tab
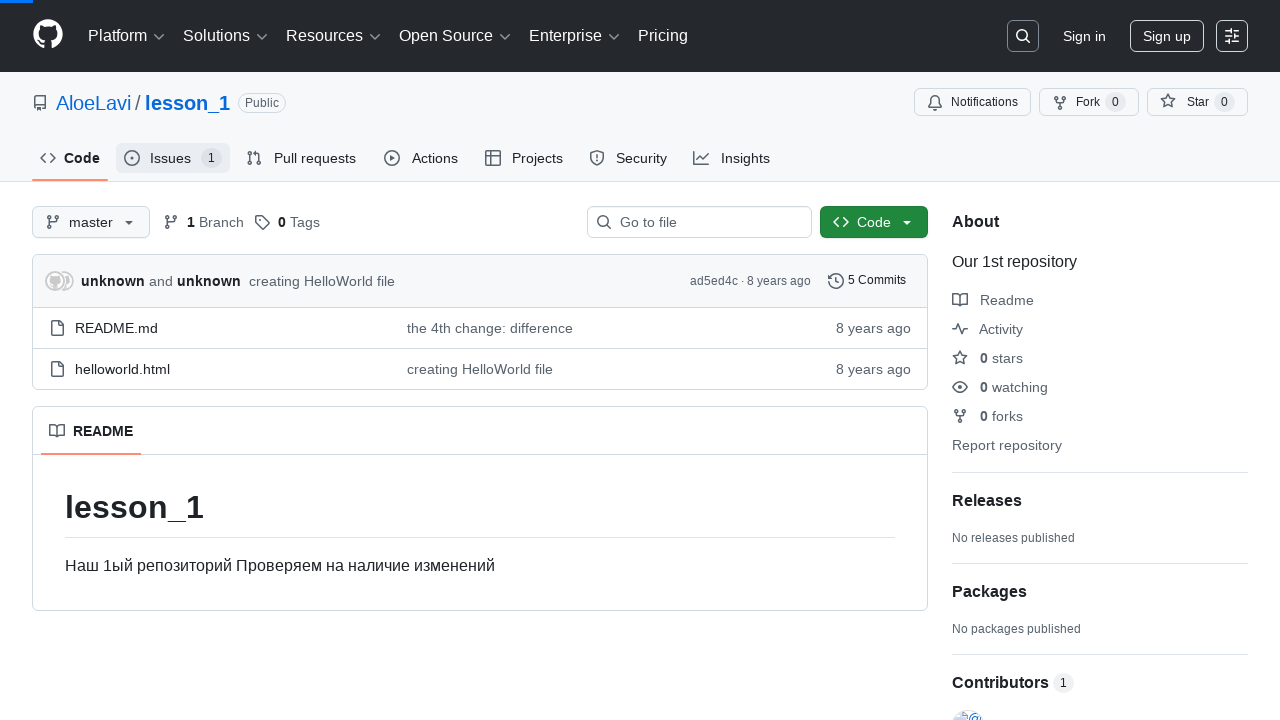

Issue elements loaded
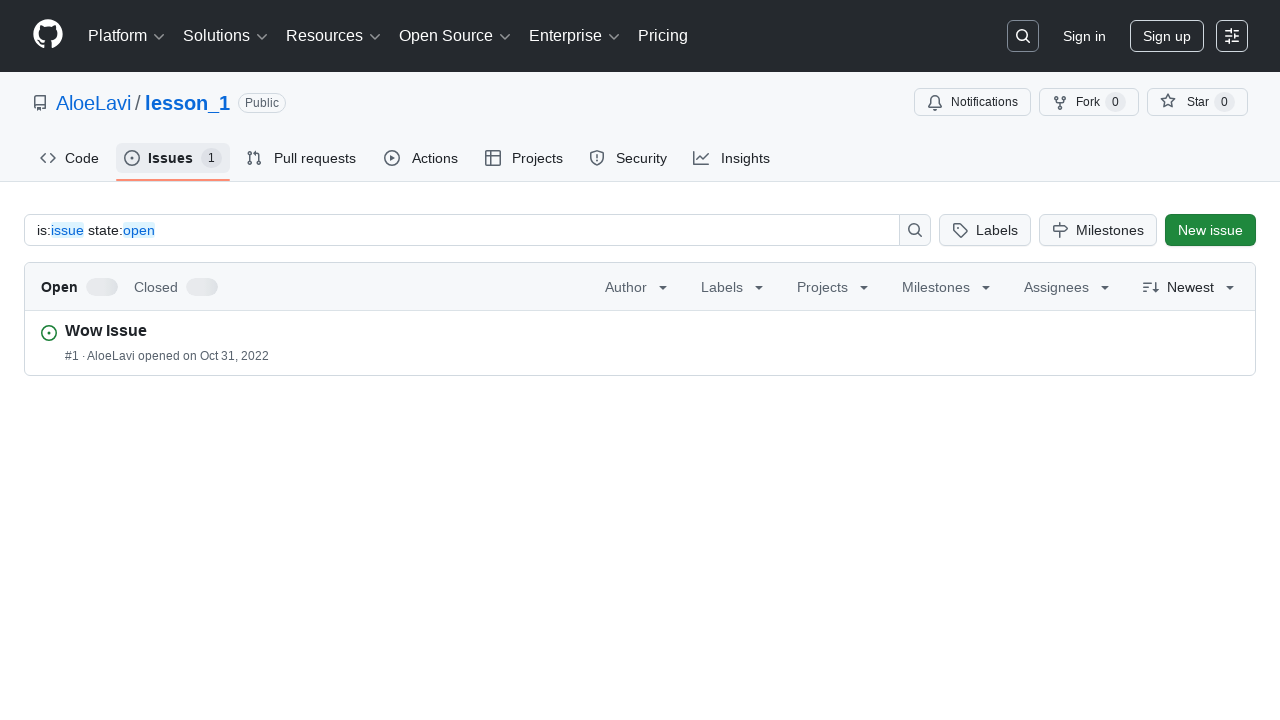

Located issue elements on page
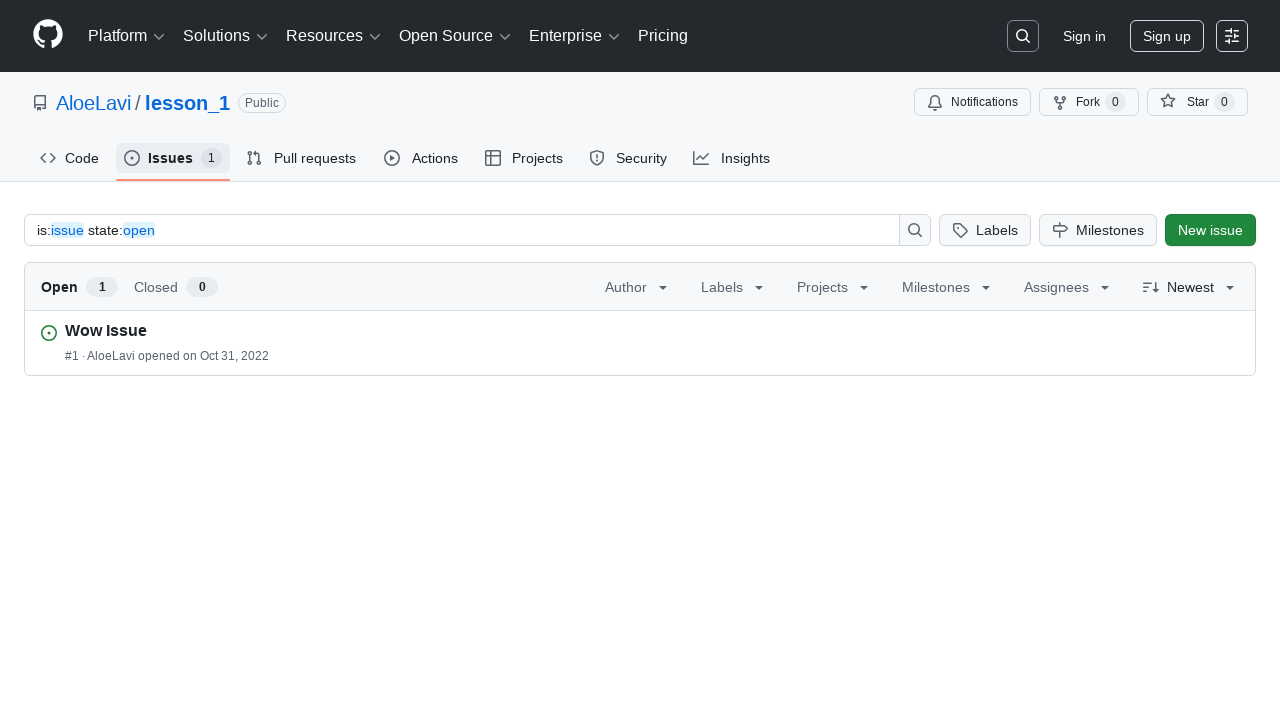

First issue element is ready
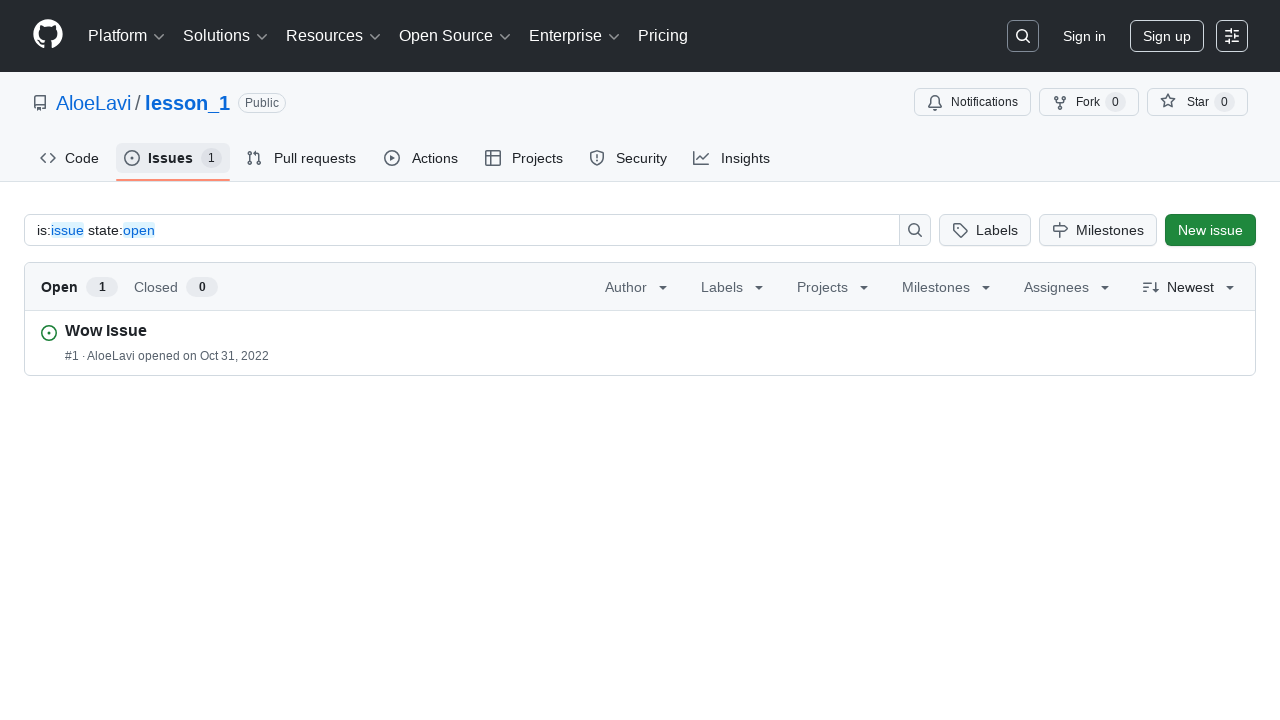

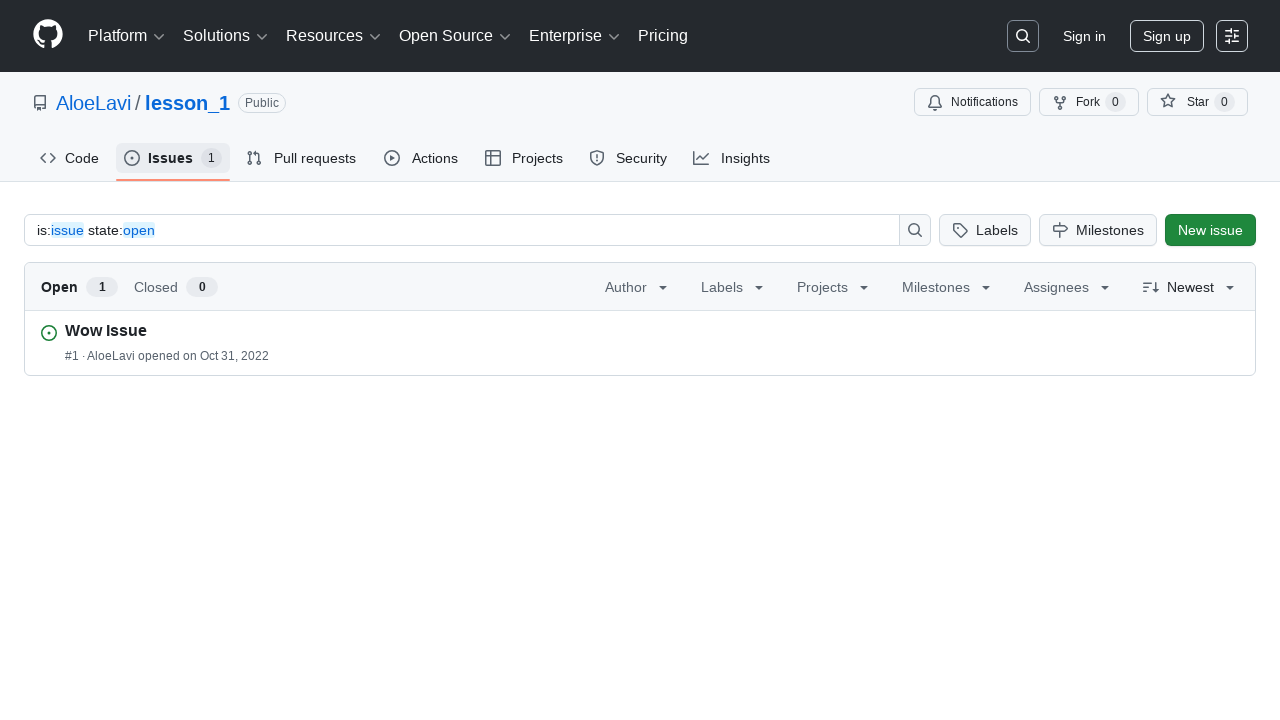